Tests the number input functionality on the actions page by entering a number and clicking the result button

Starting URL: https://kristinek.github.io/site/examples/actions

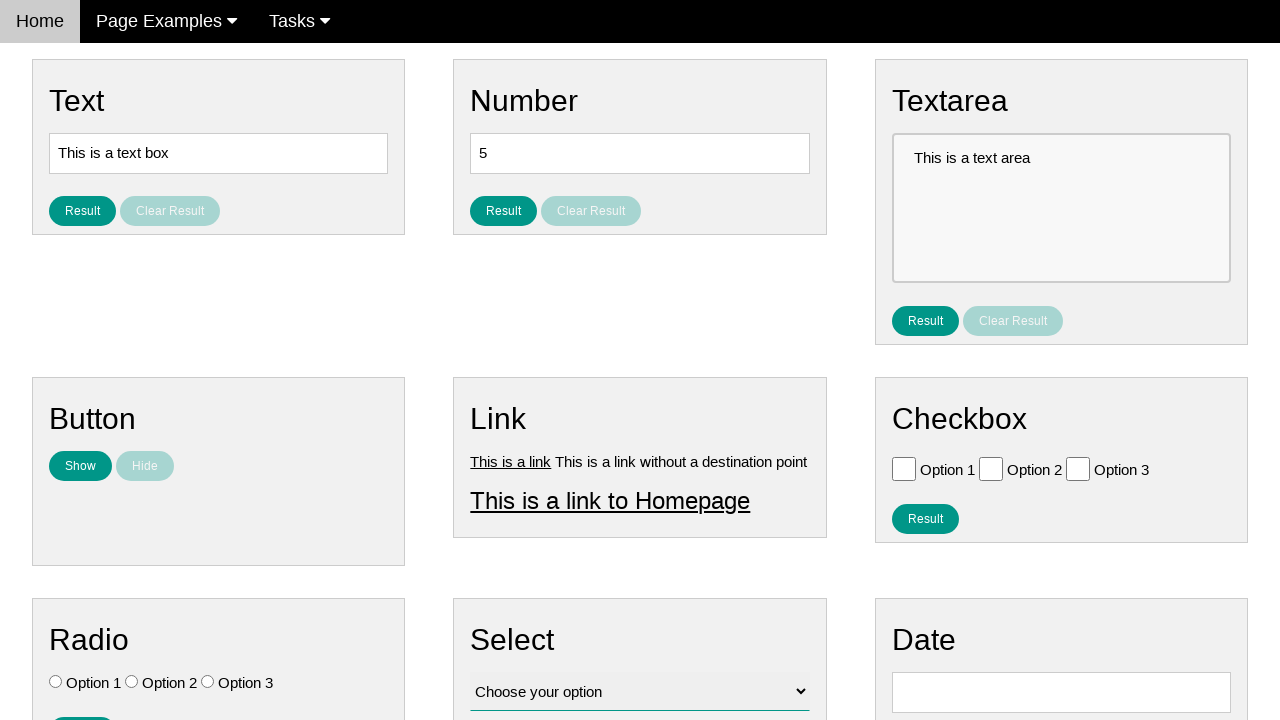

Cleared the number input field on #number
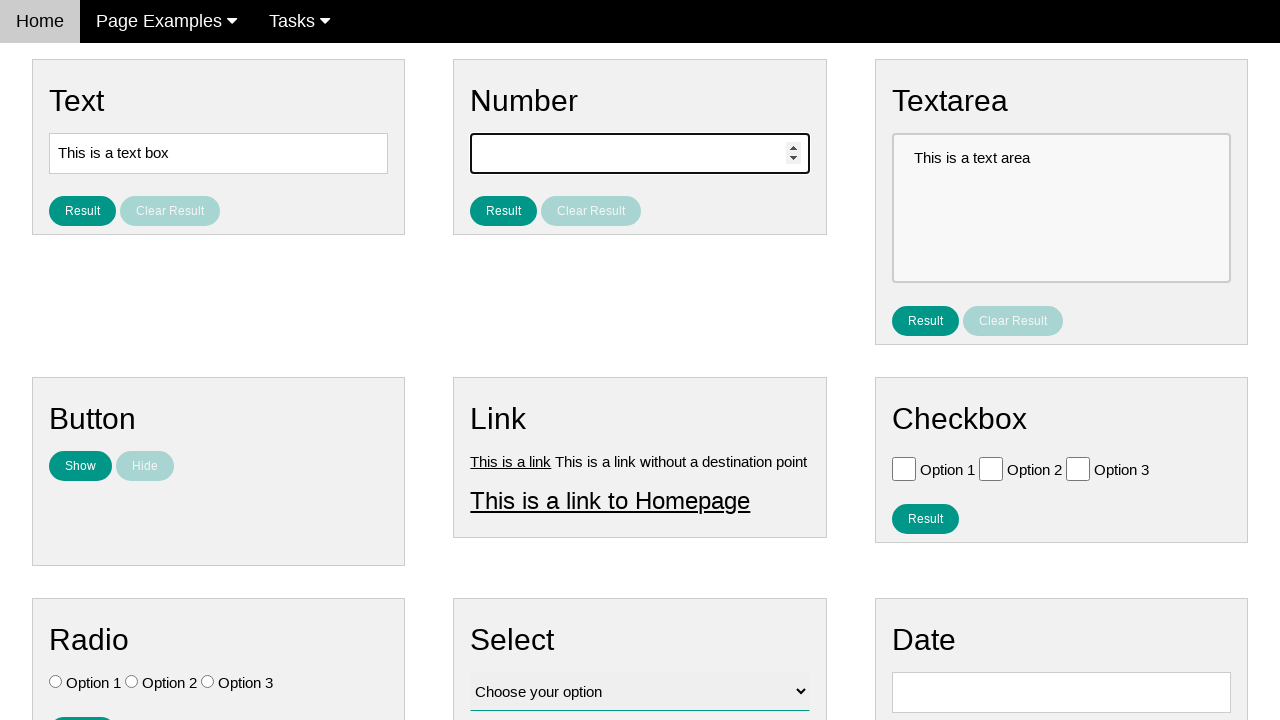

Entered number '42' into the number input field on #number
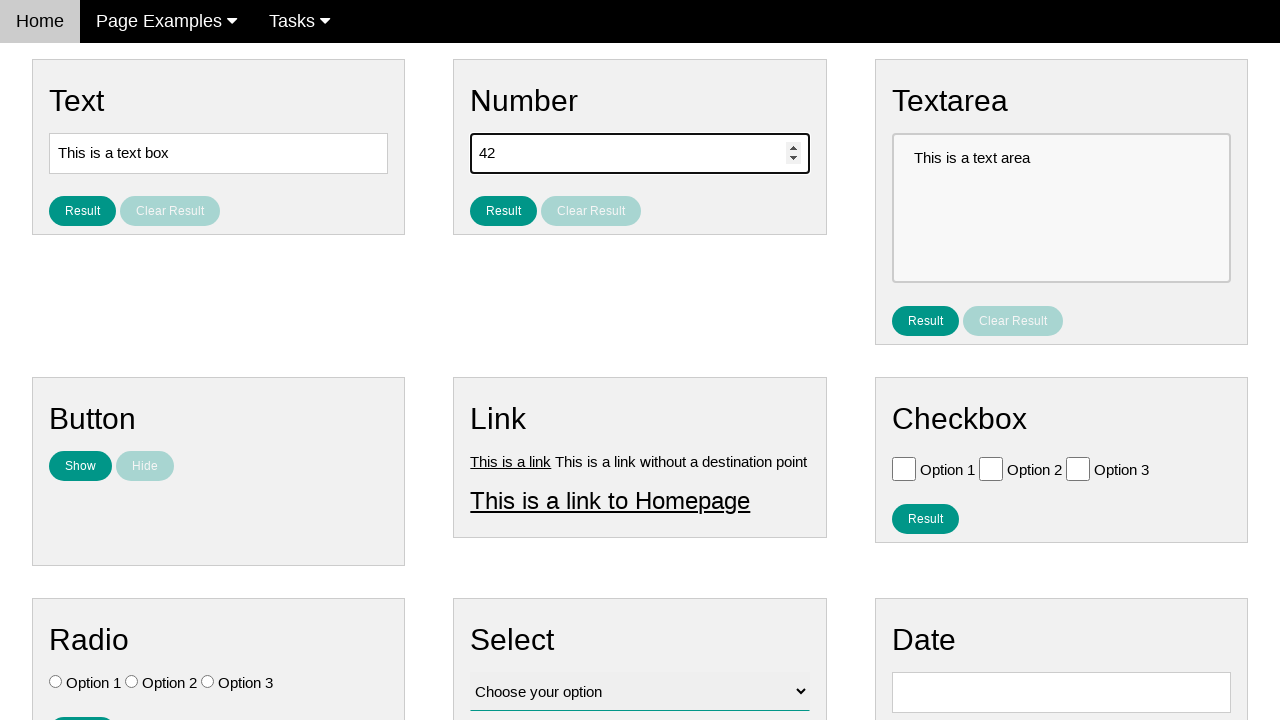

Clicked the Result button to submit the number at (504, 211) on #result_button_number
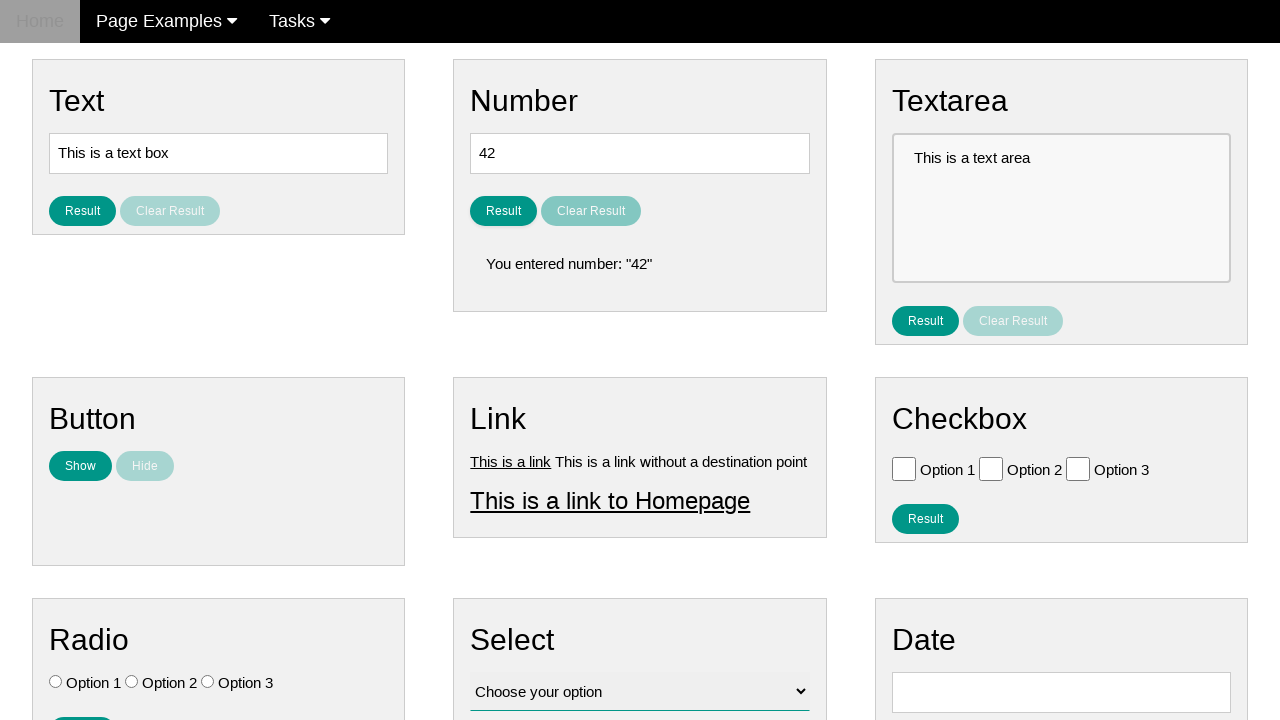

Verified that the result number element is displayed
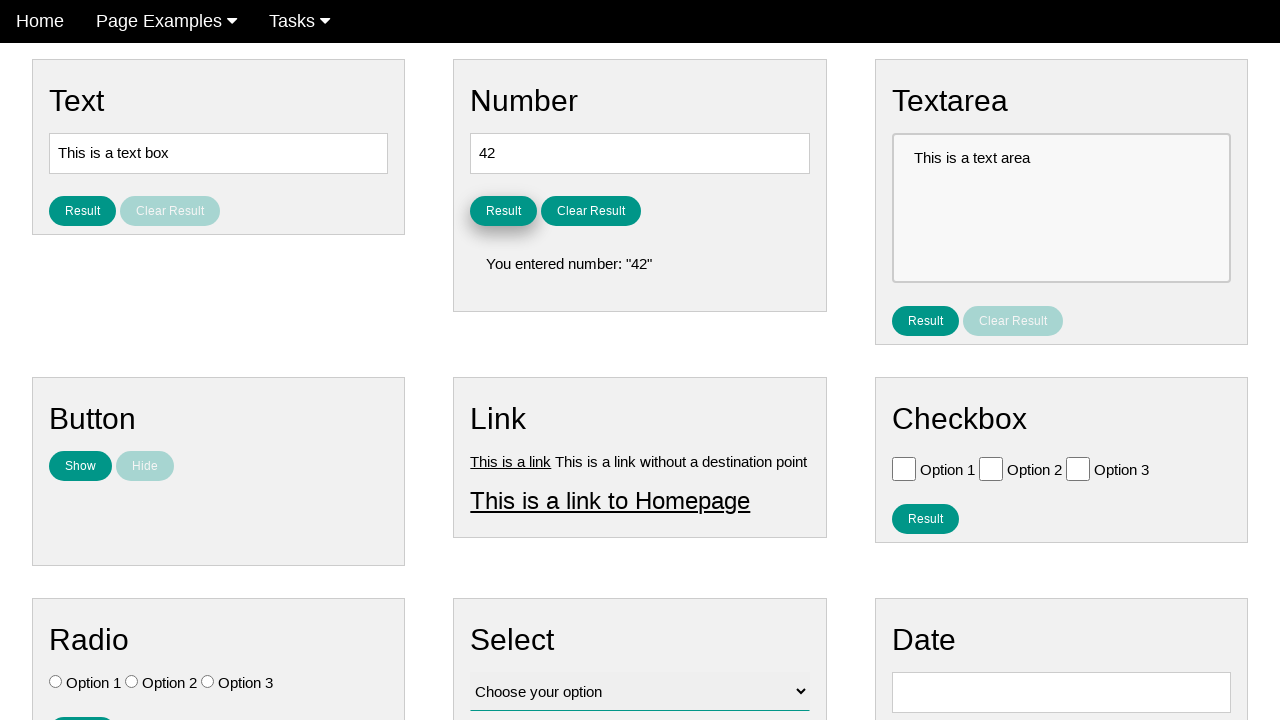

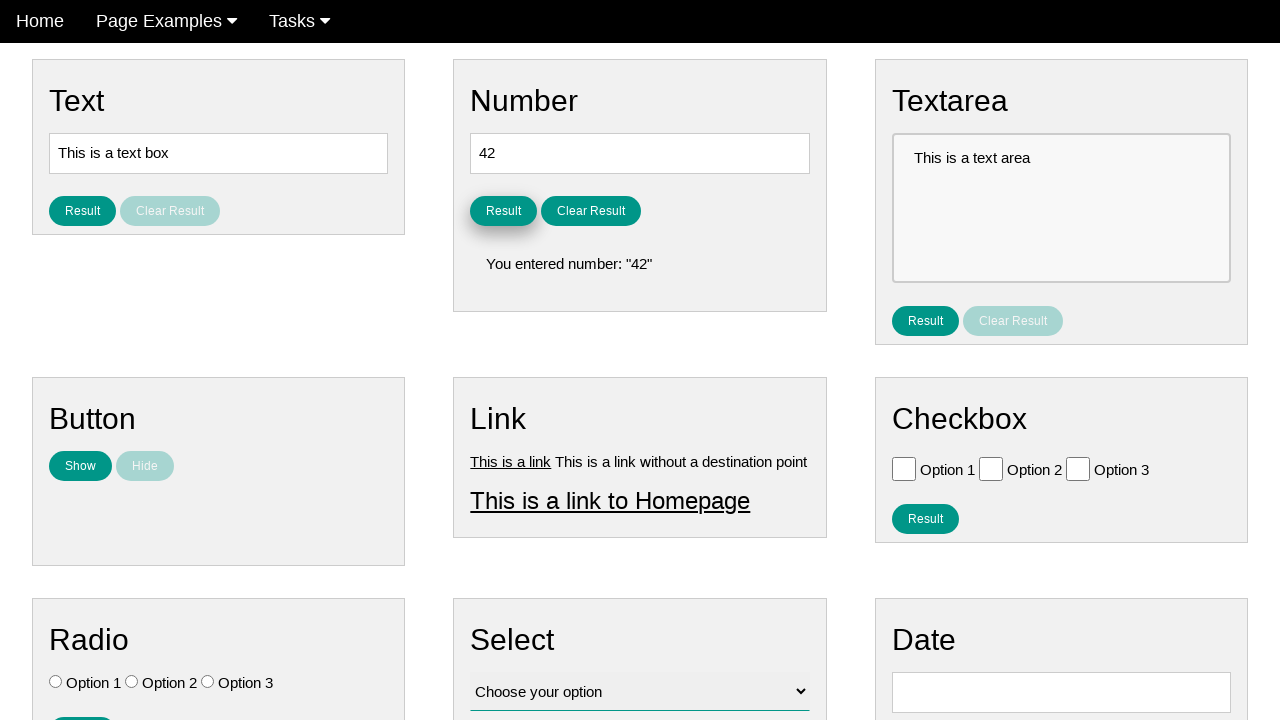